Tests number input field by entering a value and then clearing it

Starting URL: http://the-internet.herokuapp.com/inputs

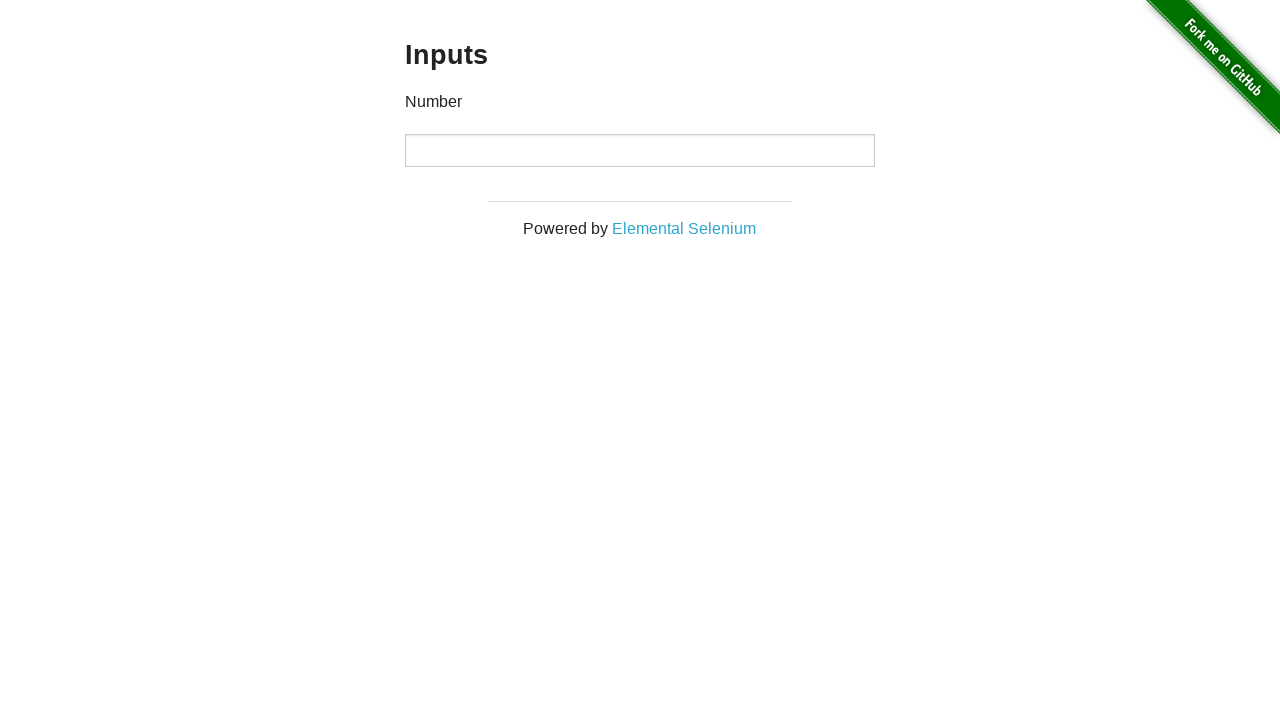

Entered '100' into the number input field on input
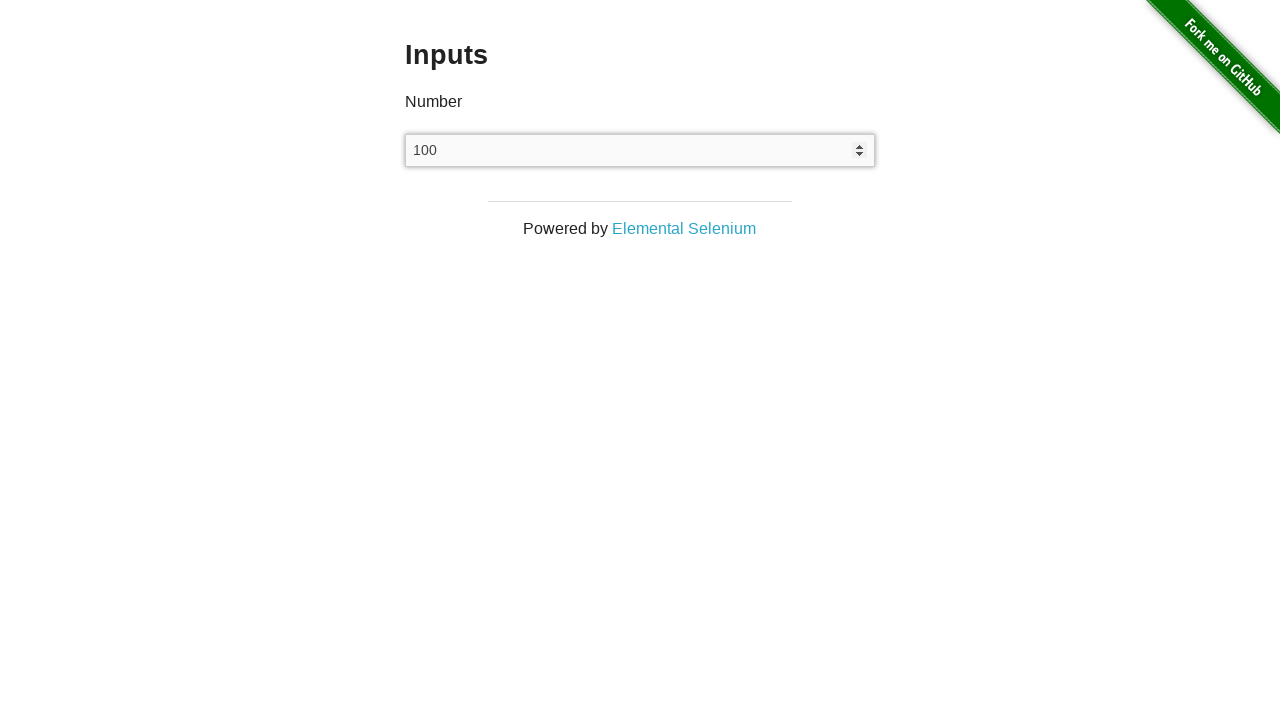

Cleared the number input field on input
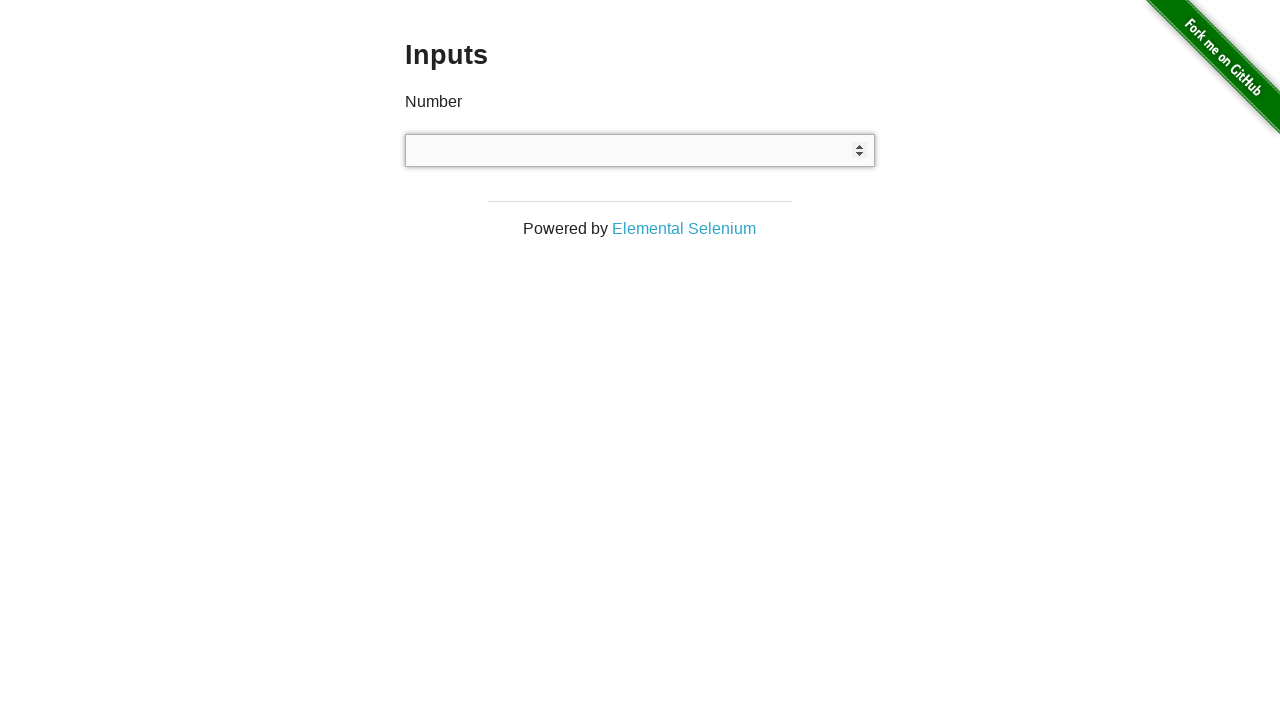

Verified that the input field is empty
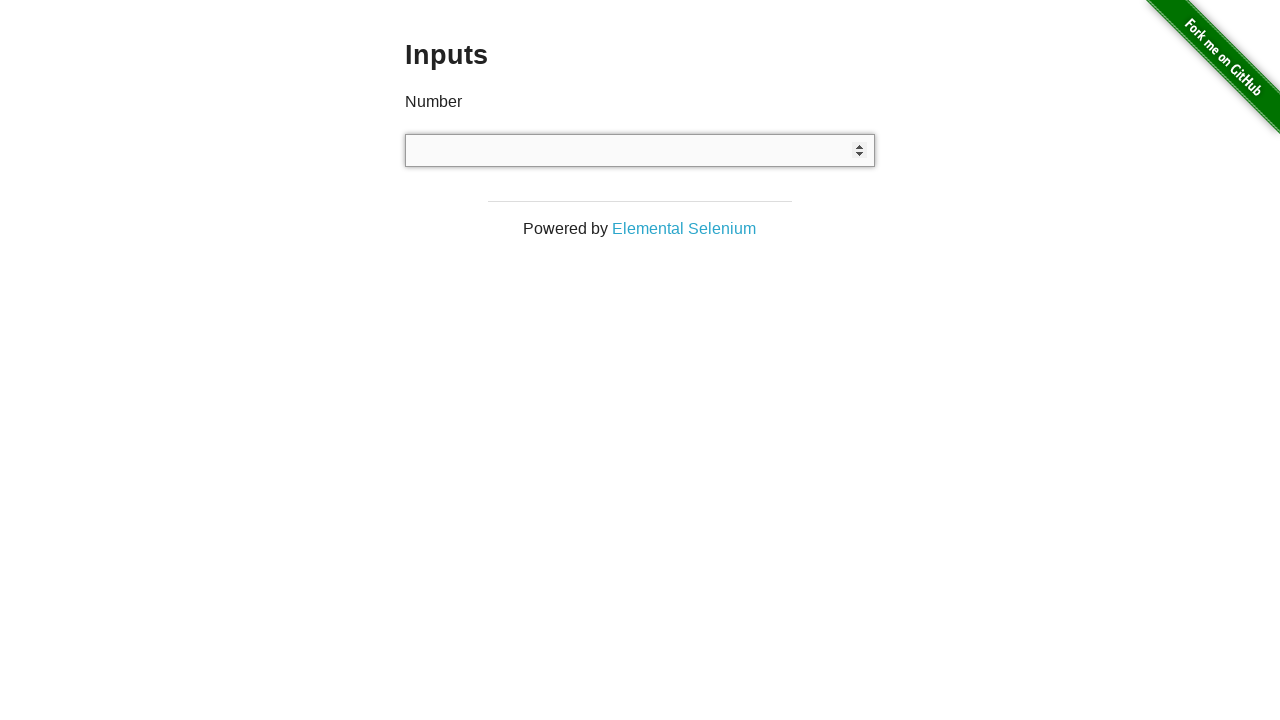

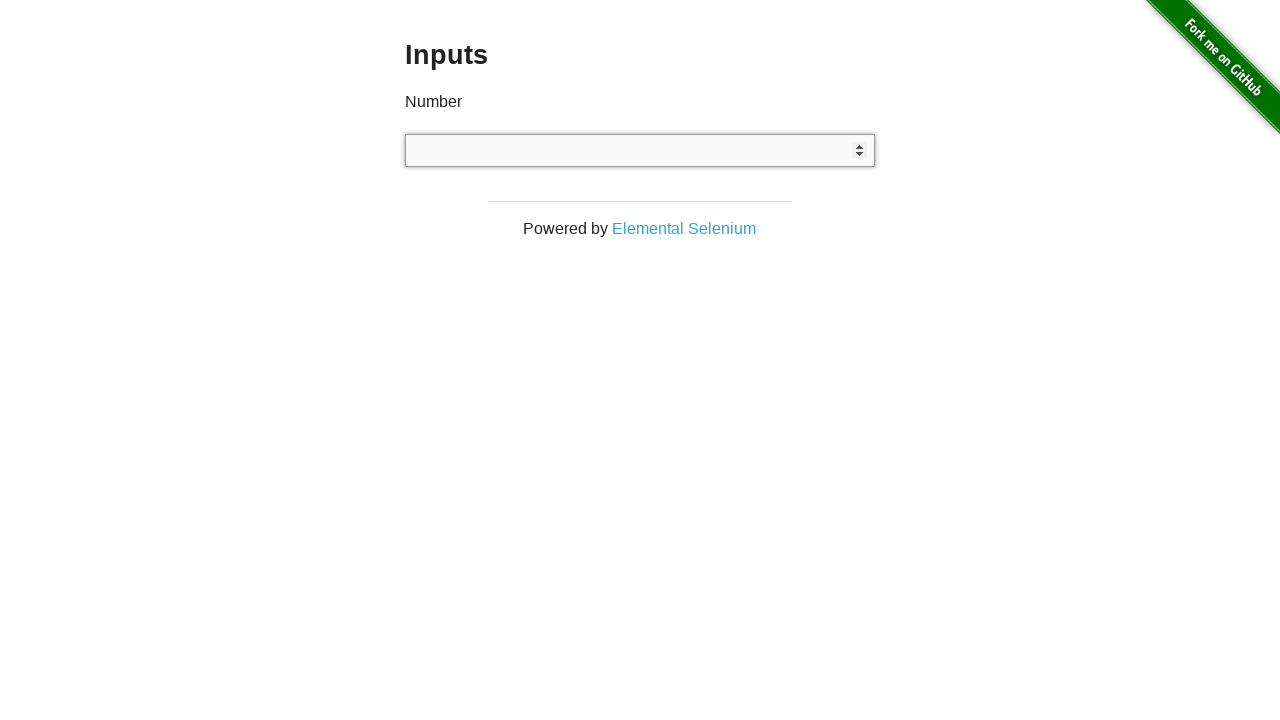